Navigates to Razorpay careers page and waits for the page content to fully render

Starting URL: https://razorpay.com/careers/

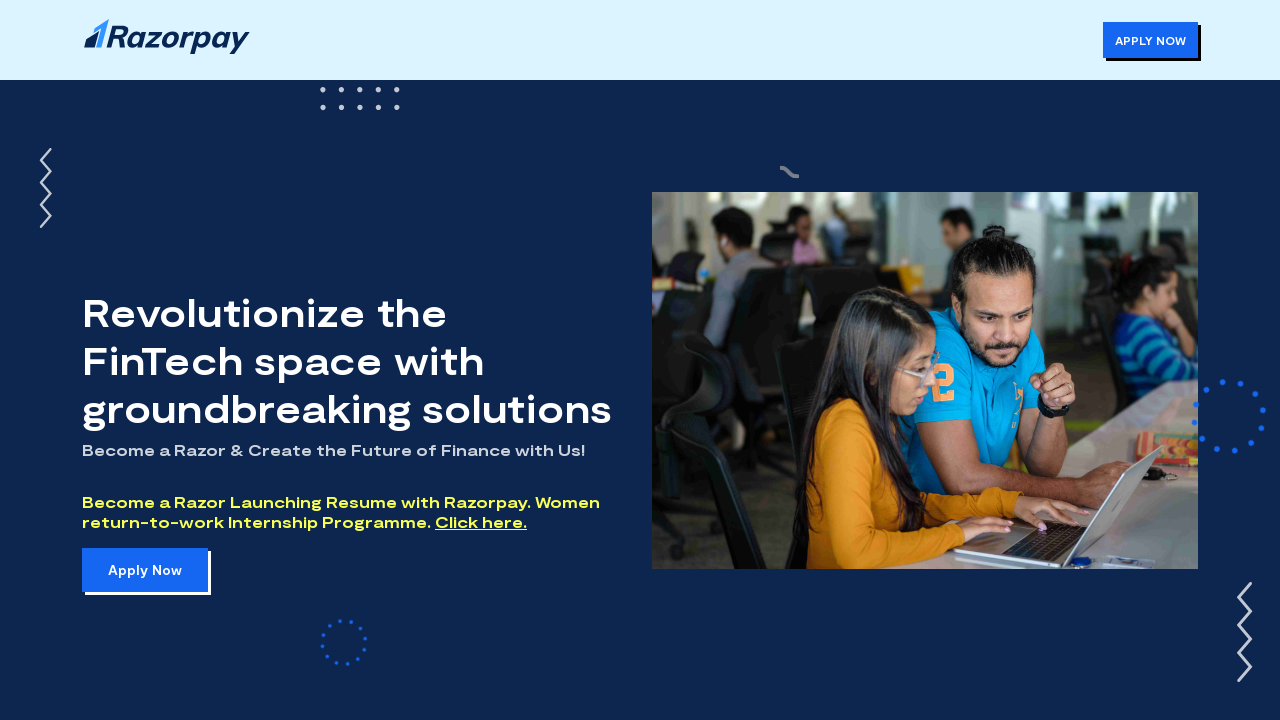

Waited for page content to fully render - network idle state reached
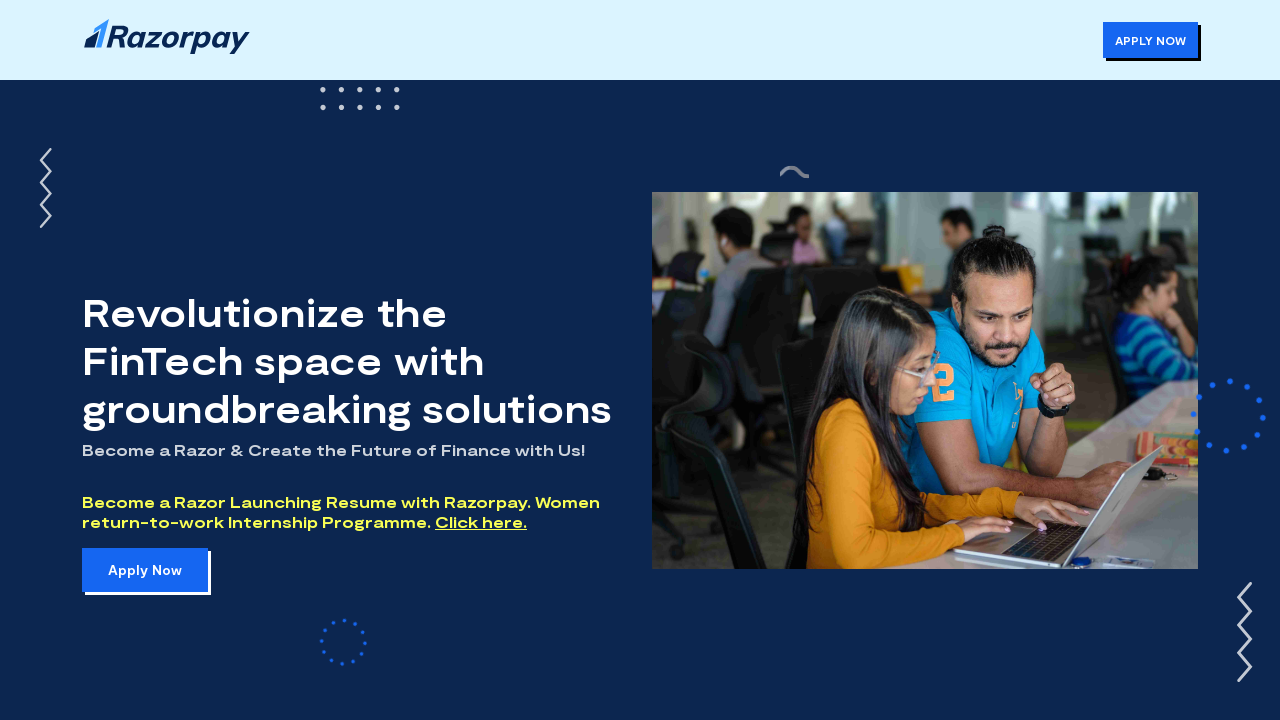

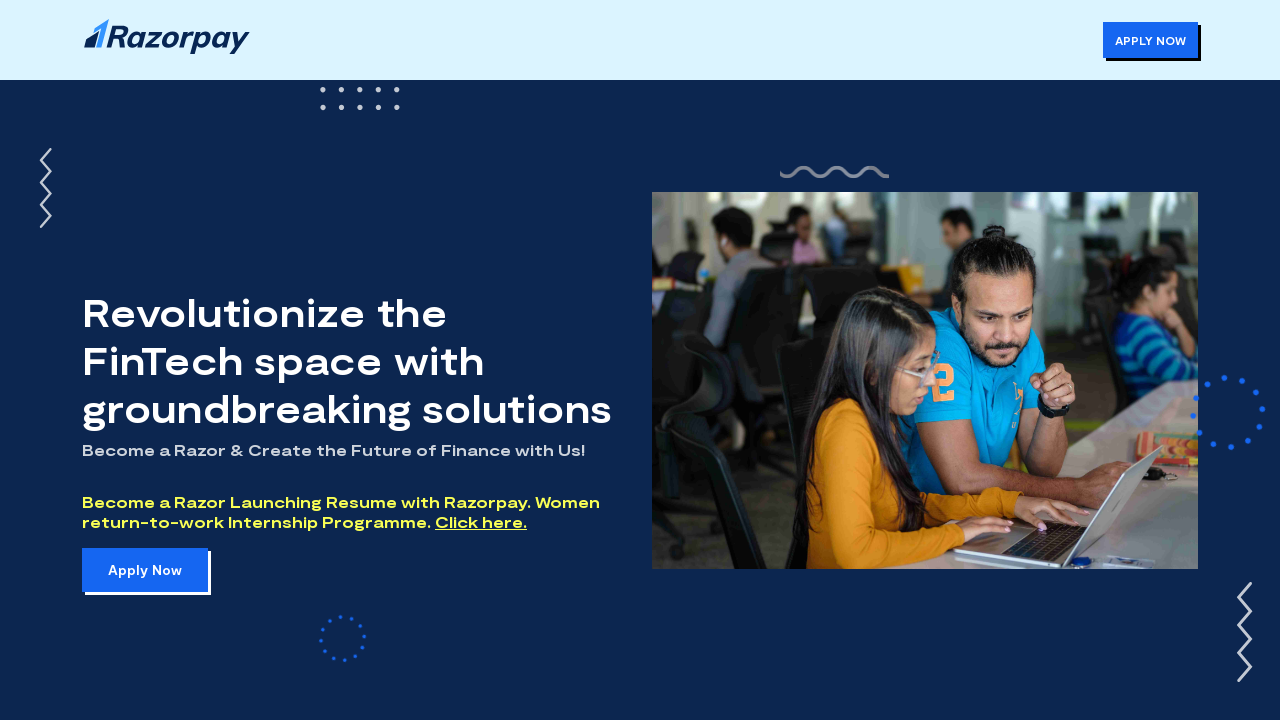